Tests product details page for iPhone 6 32gb by clicking on the product card and verifying the product name, price, description, and image are displayed correctly.

Starting URL: https://www.demoblaze.com

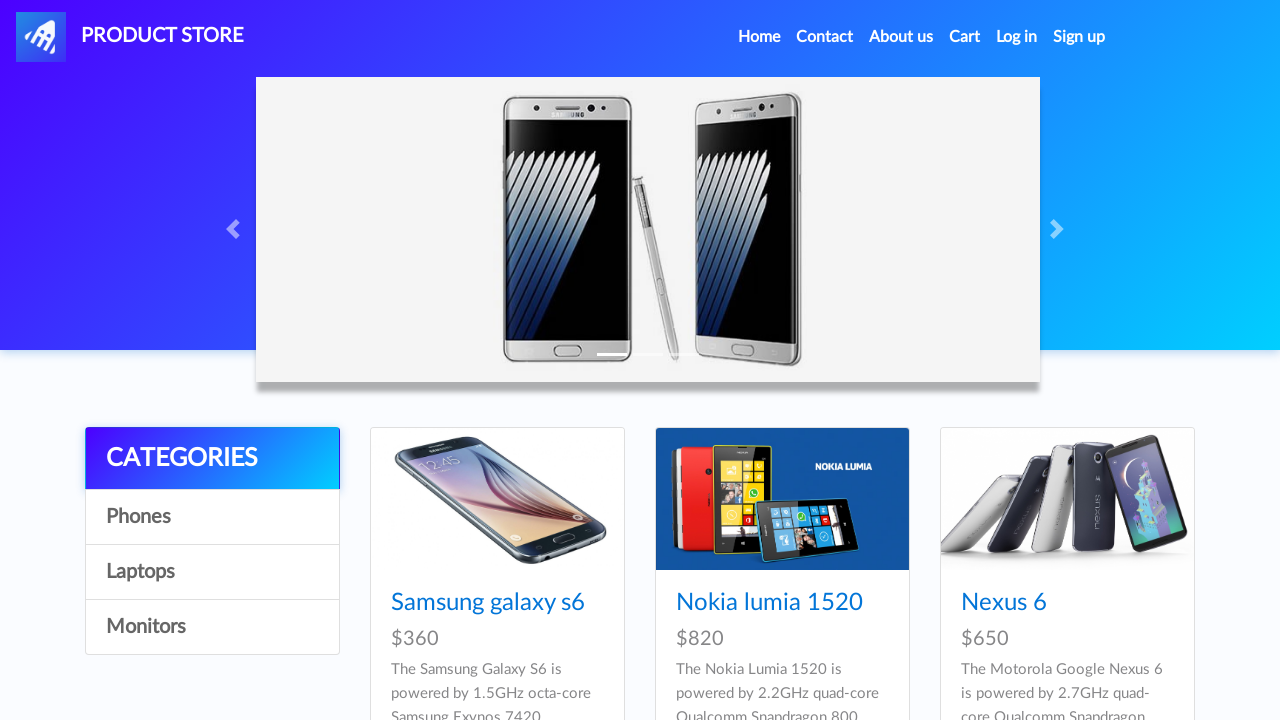

Product cards loaded on homepage
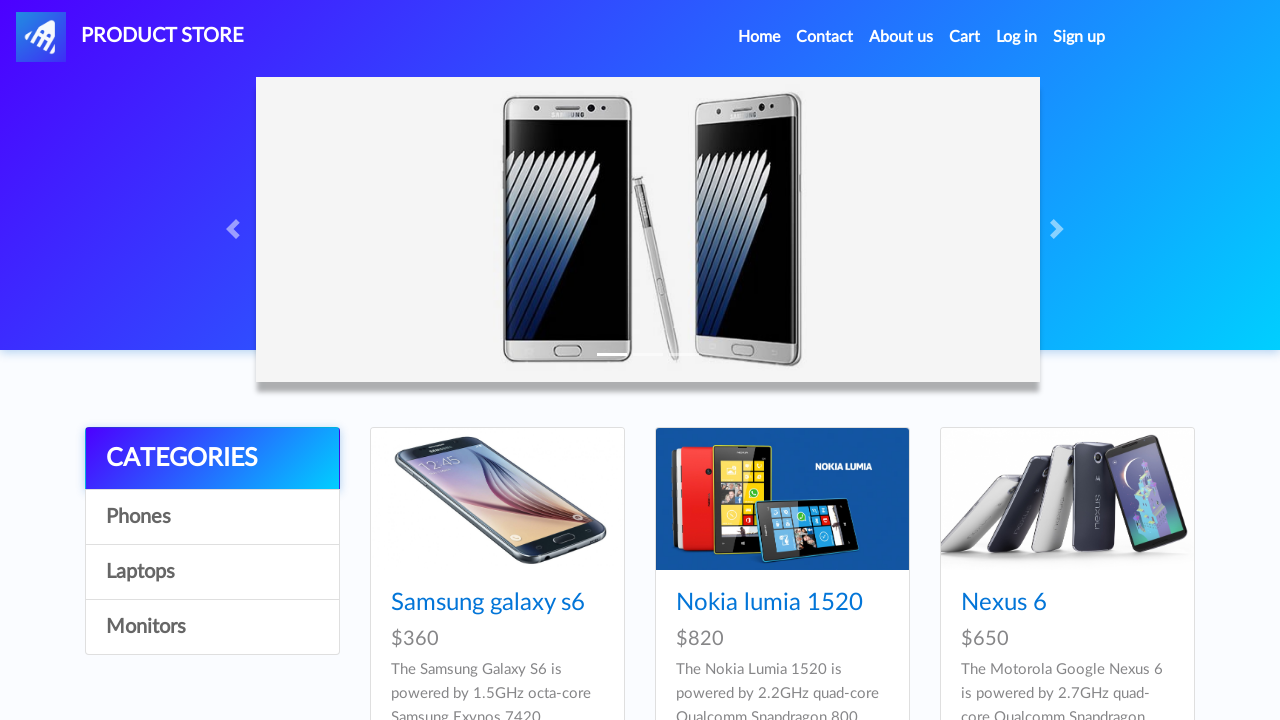

Clicked on iPhone 6 32gb product card at (752, 361) on a:has-text('Iphone 6 32gb')
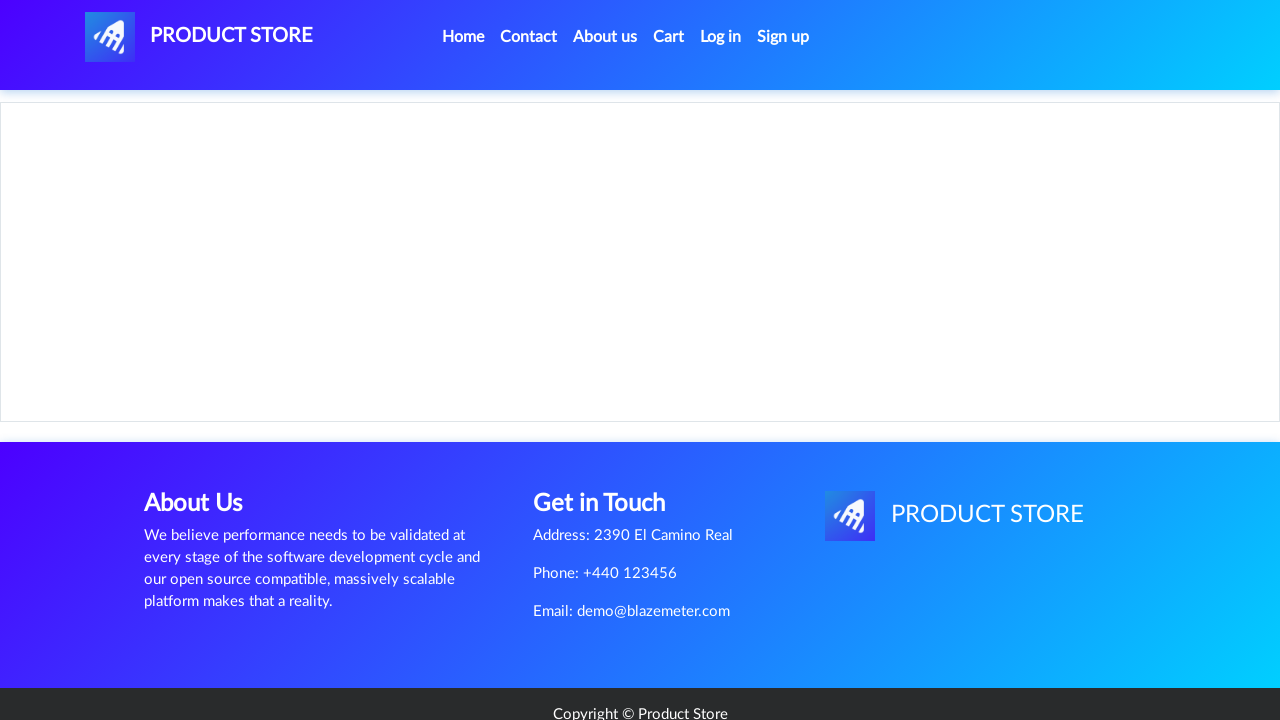

Product details page loaded
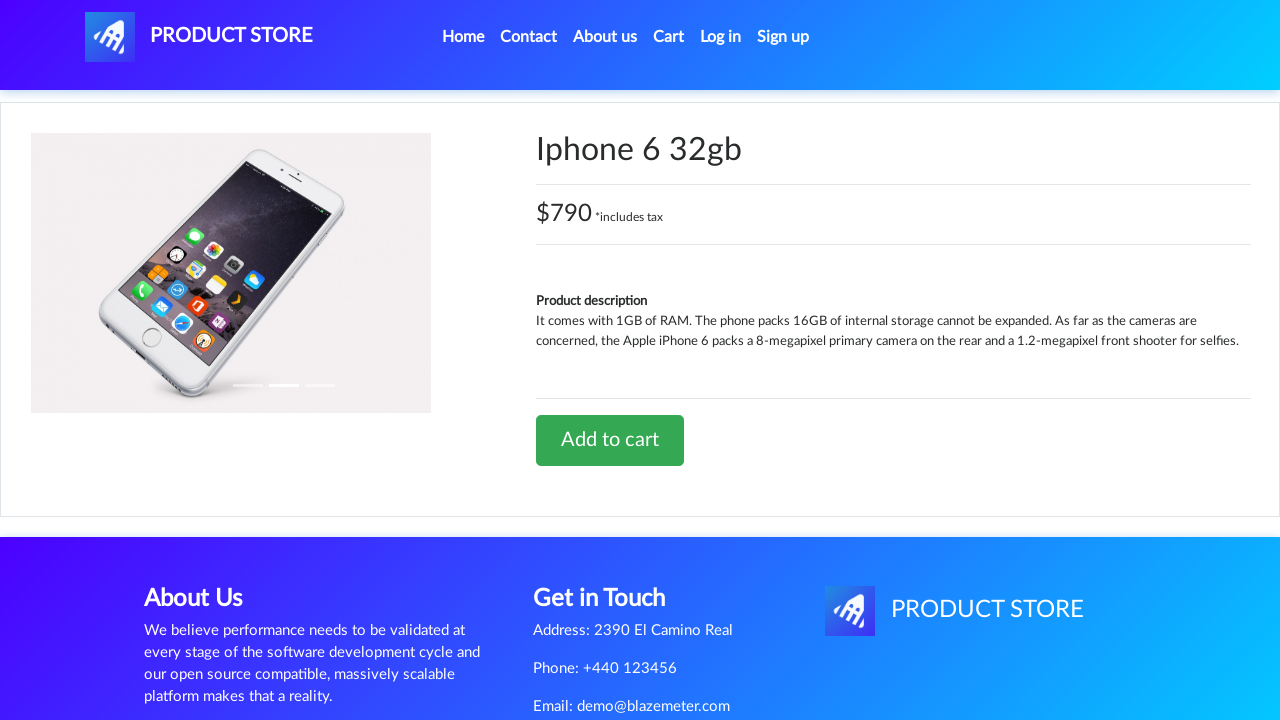

Add to Cart button is displayed
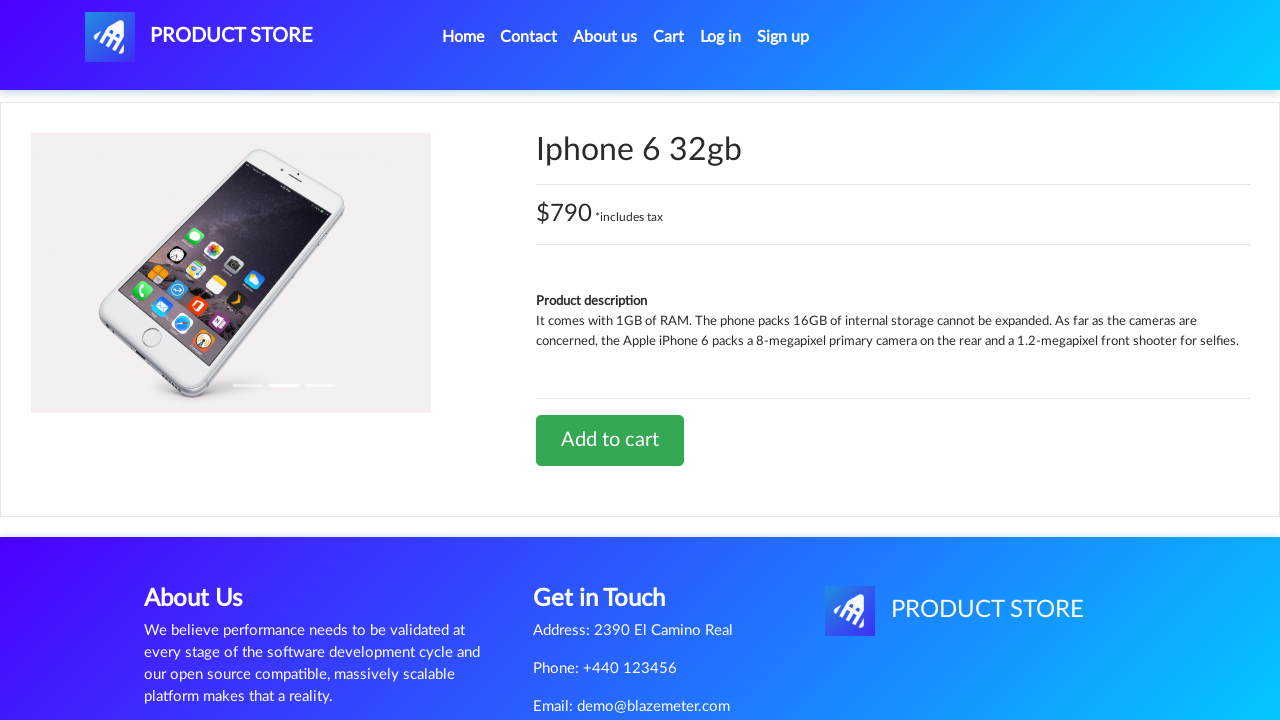

Verified product name is 'Iphone 6 32gb'
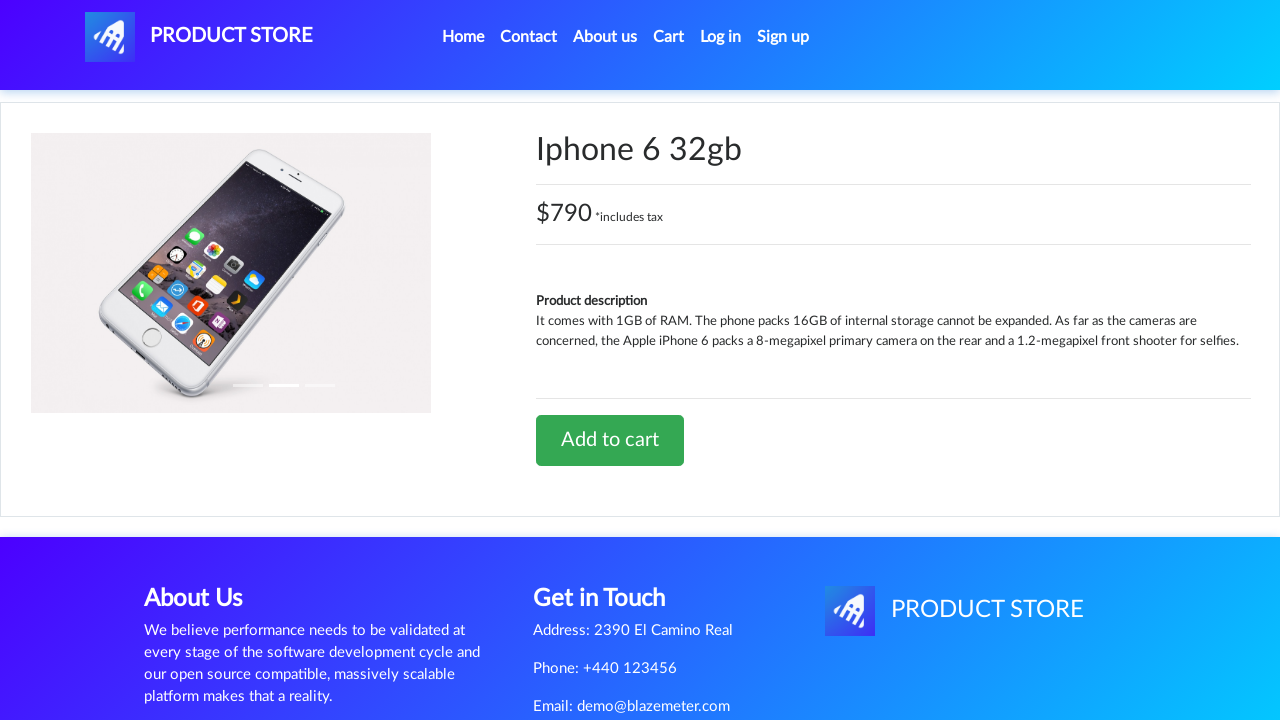

Verified product price contains '$790'
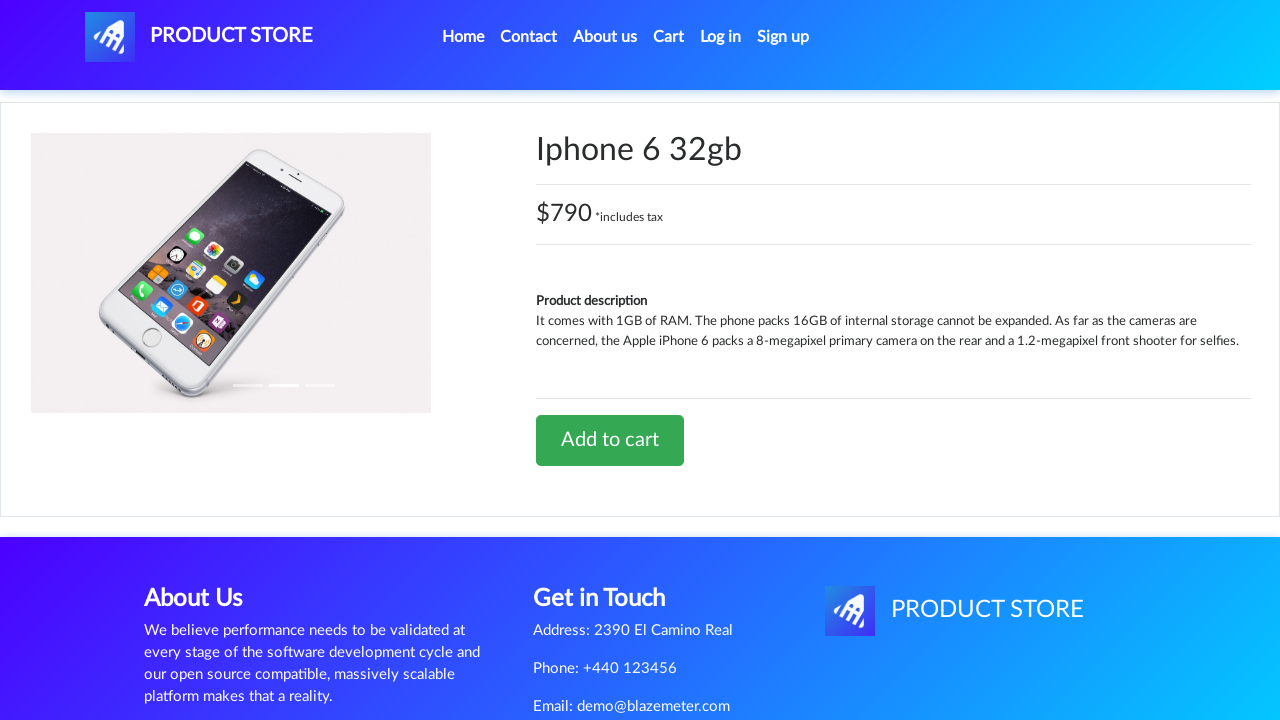

Product description section is displayed
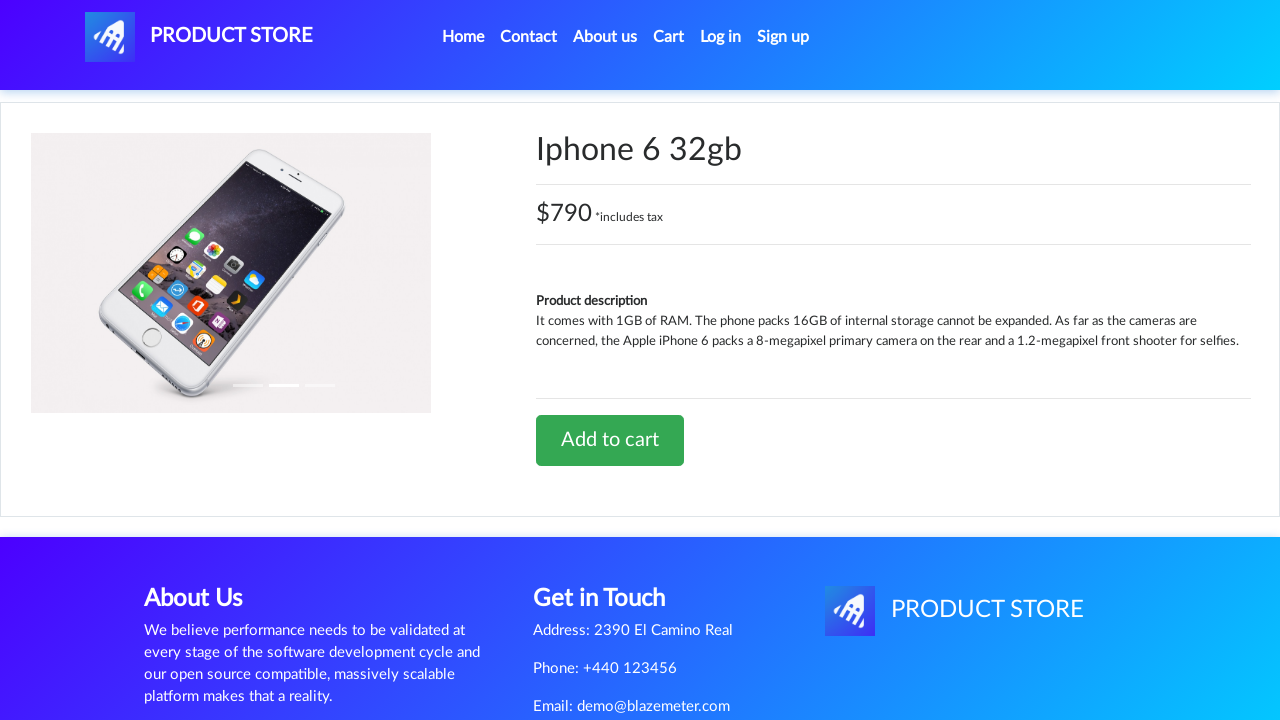

Product image is displayed
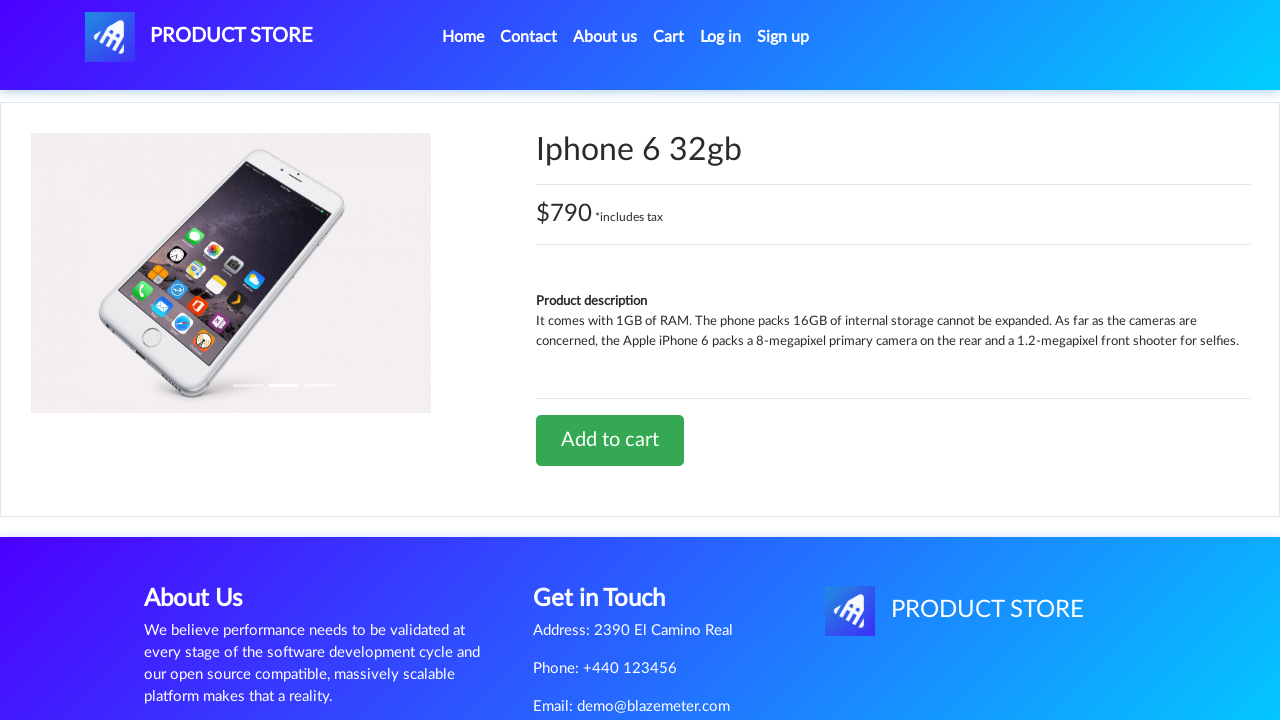

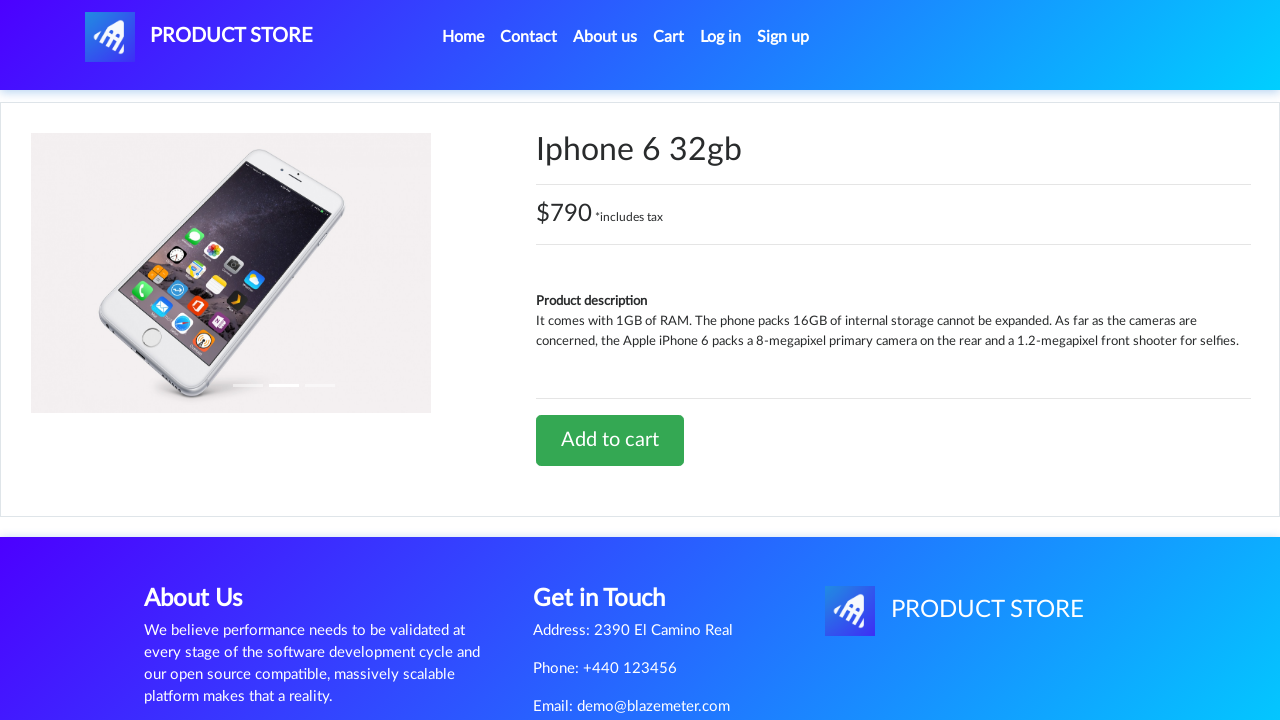